Tests keyboard input on the Anh Tester website by filling a search field with various keyboard inputs including shift key combinations

Starting URL: https://anhtester.com

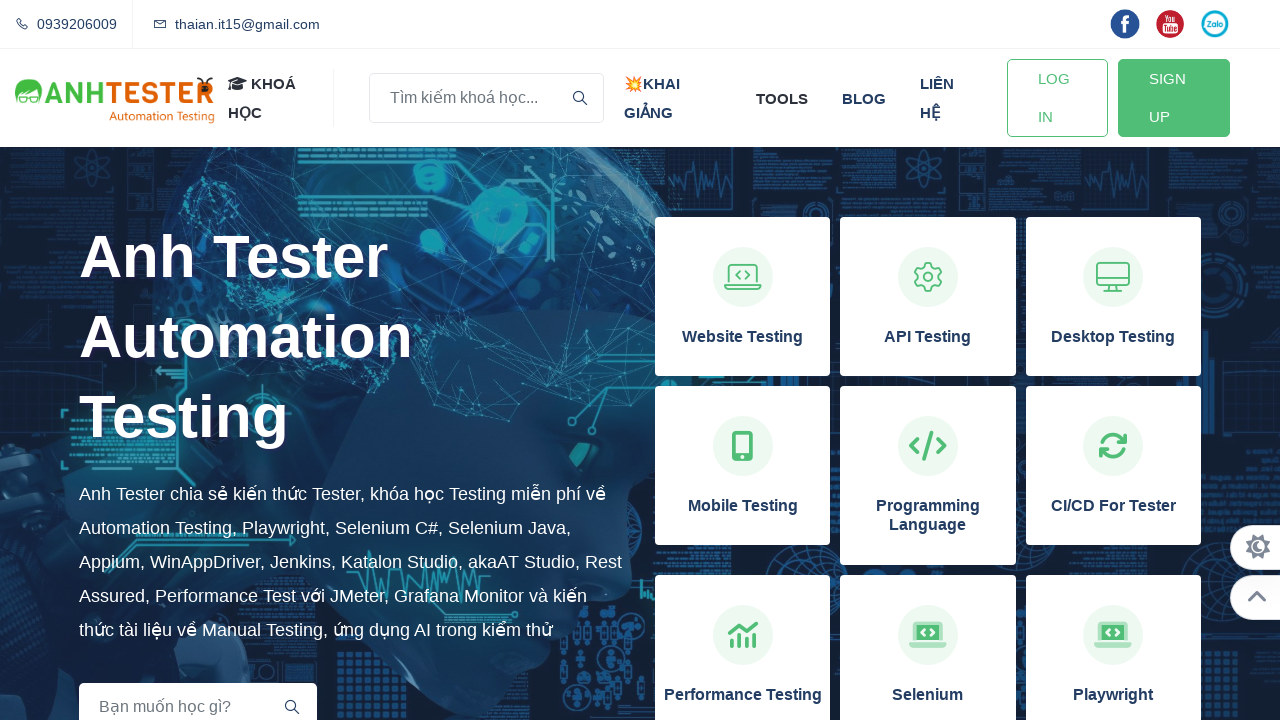

Clicked on the search input field at (486, 98) on input[name='key']
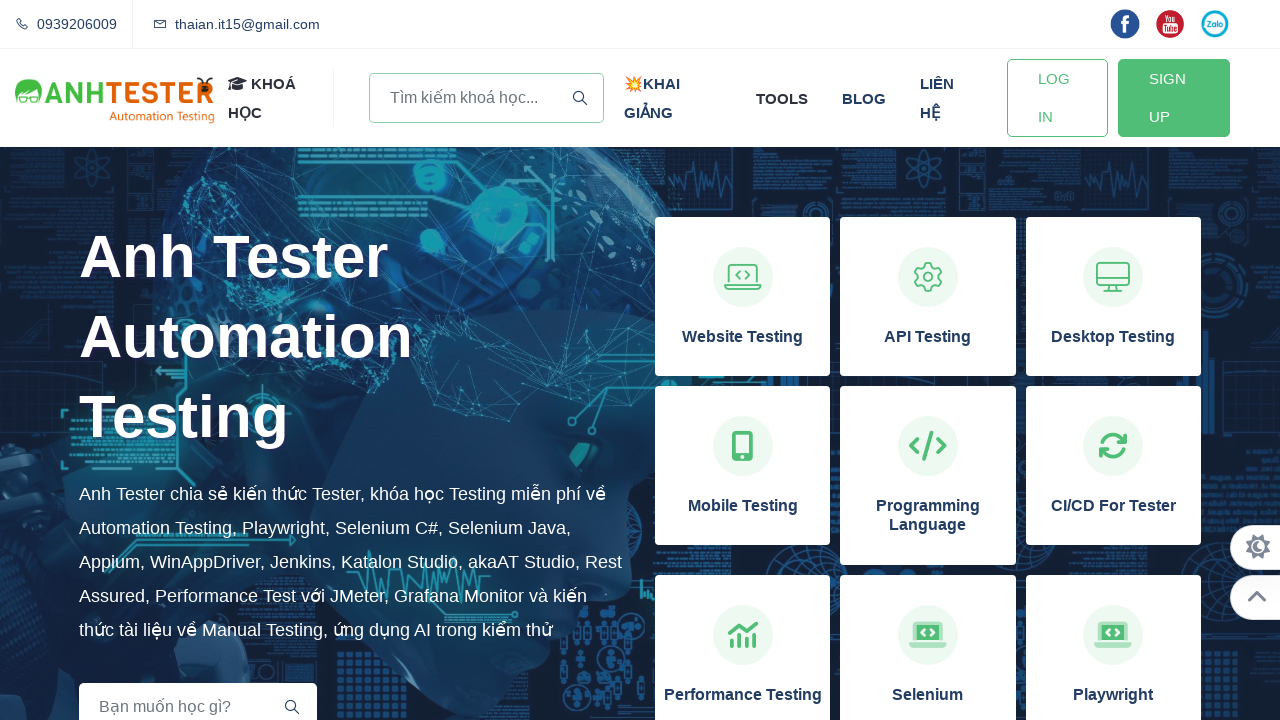

Filled search field with 'a' on input[name='key']
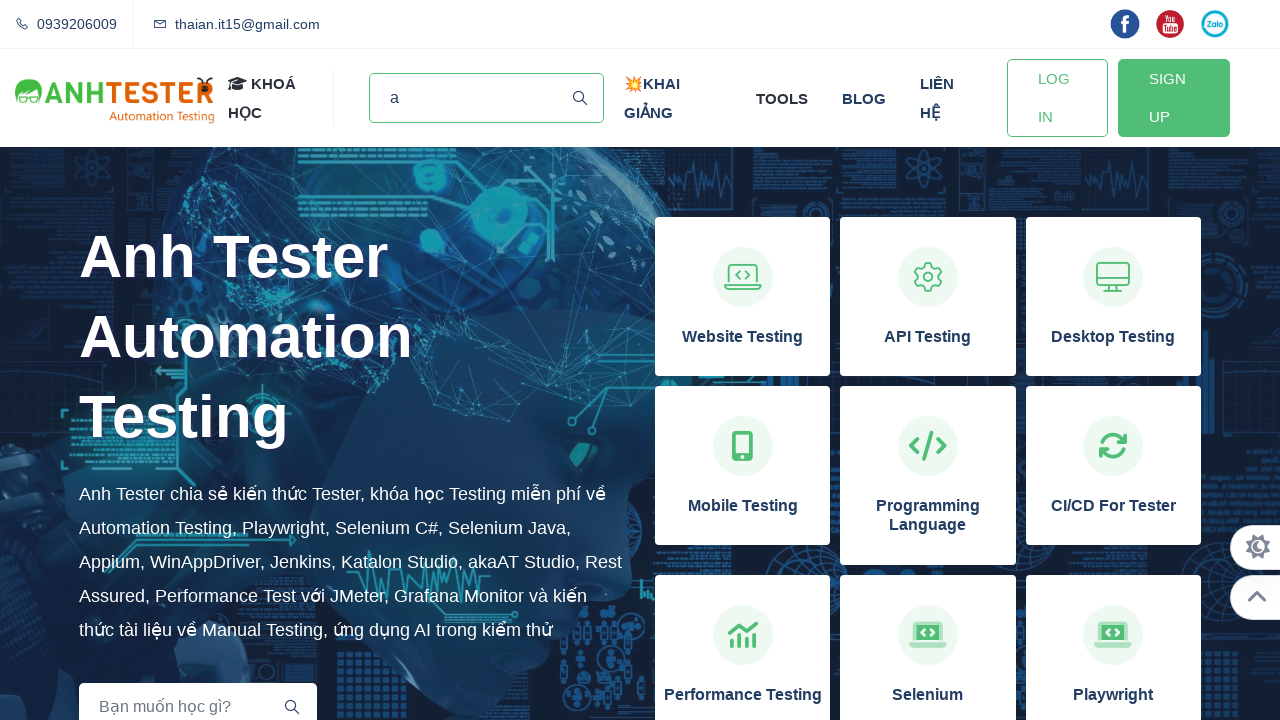

Pressed Shift key down
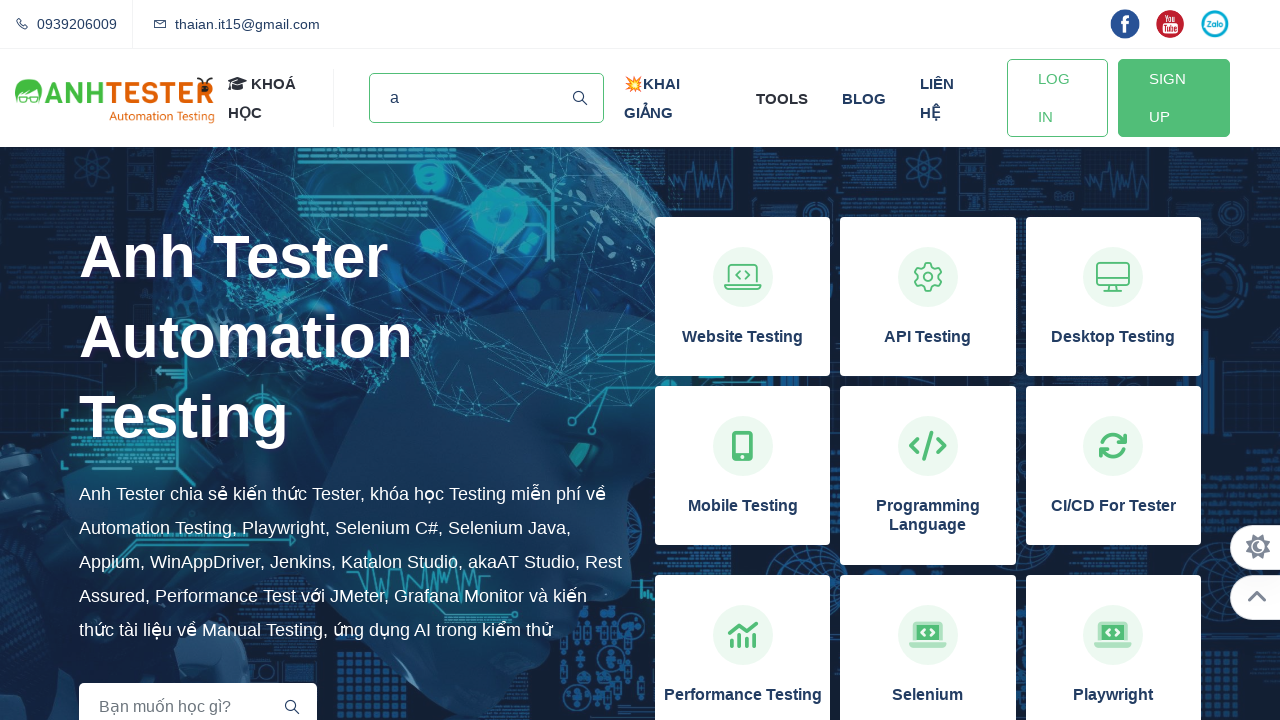

Typed 'hihi' with Shift key held down
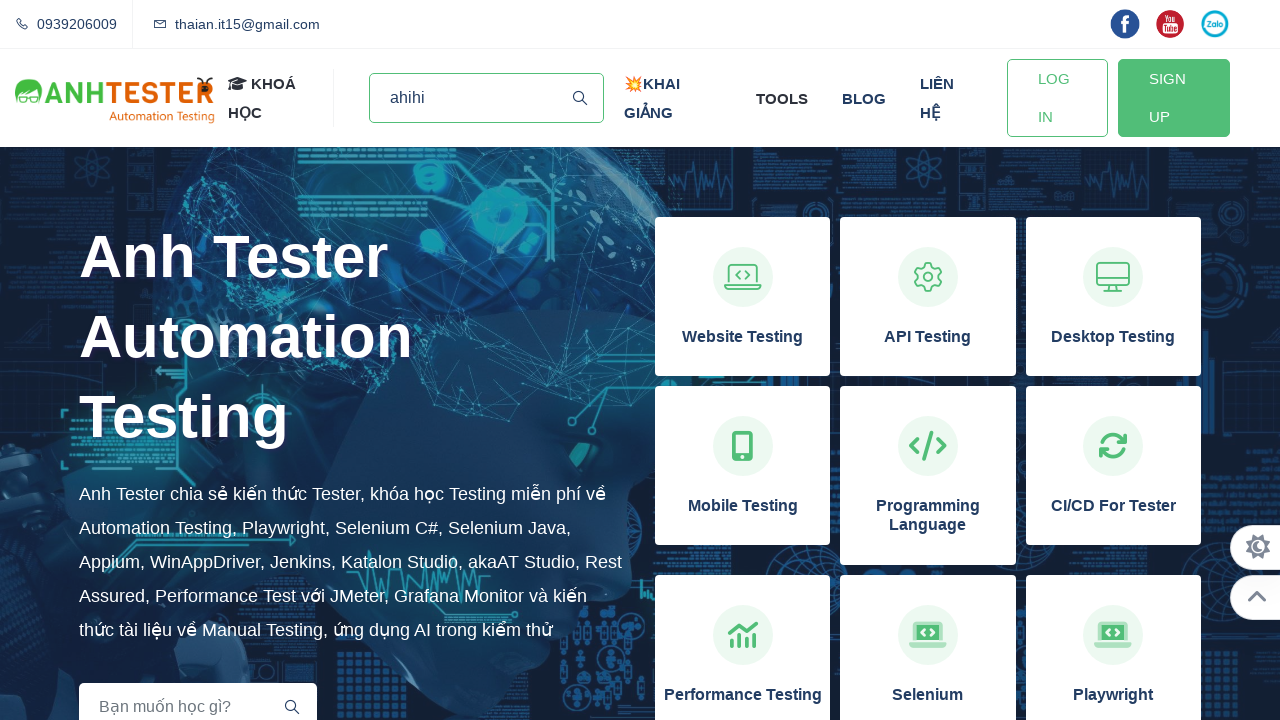

Released Shift key
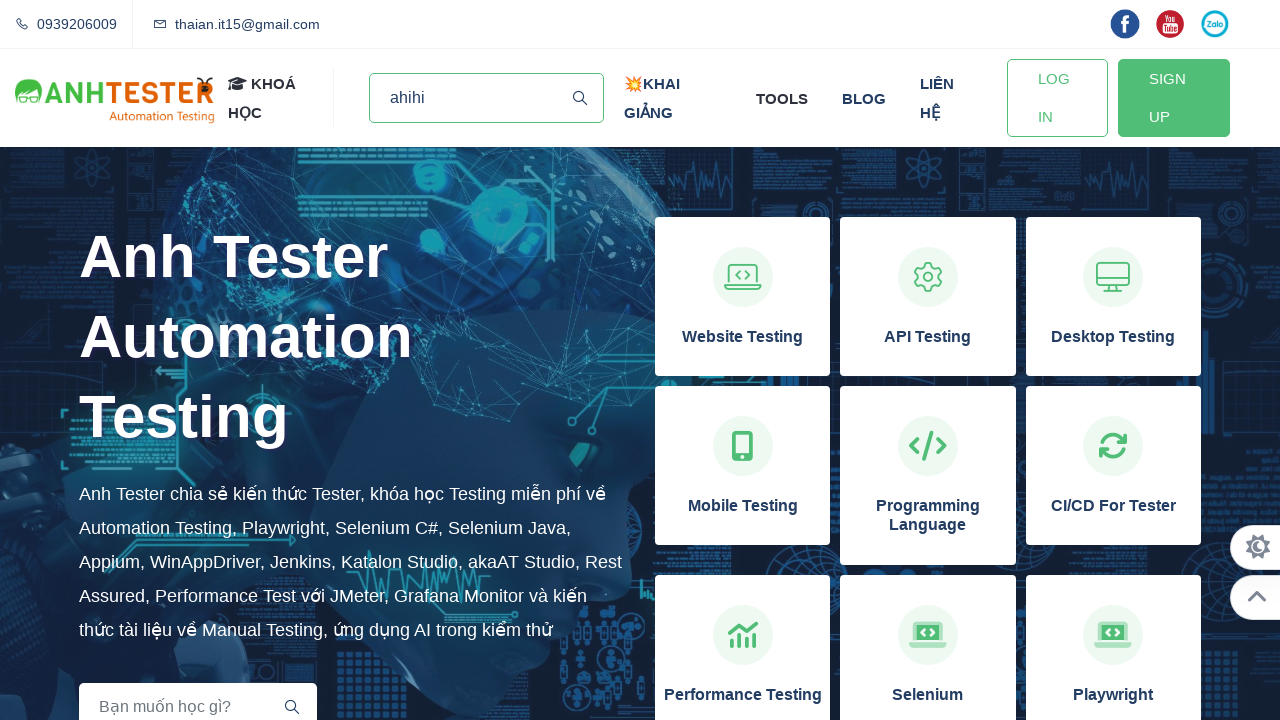

Clicked on the search input field again at (486, 98) on input[name='key']
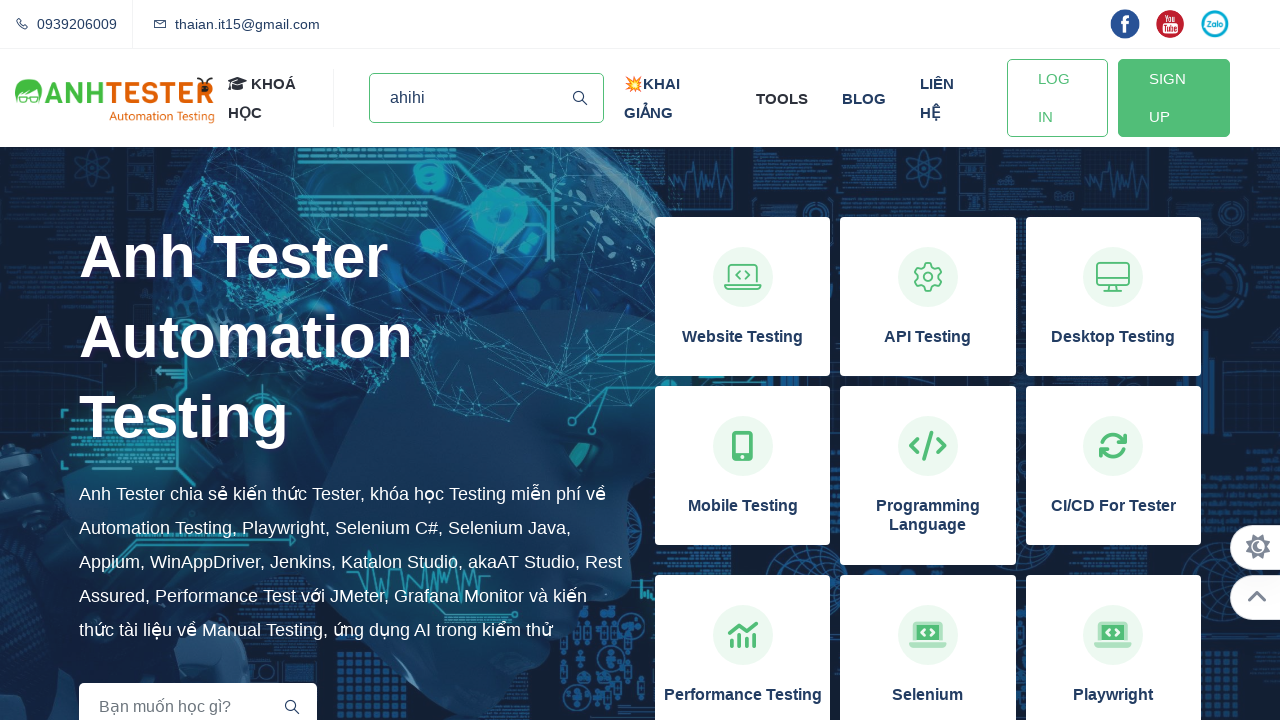

Typed 'selenium' in the search field
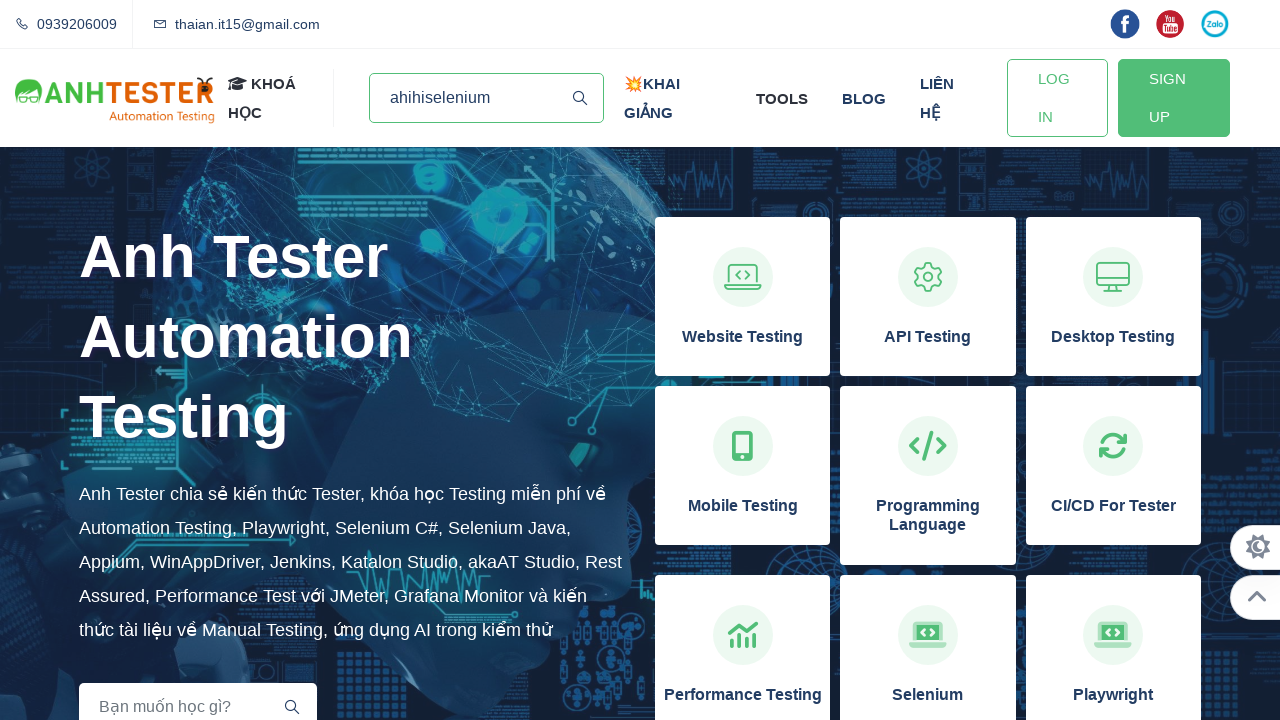

Pressed Enter key
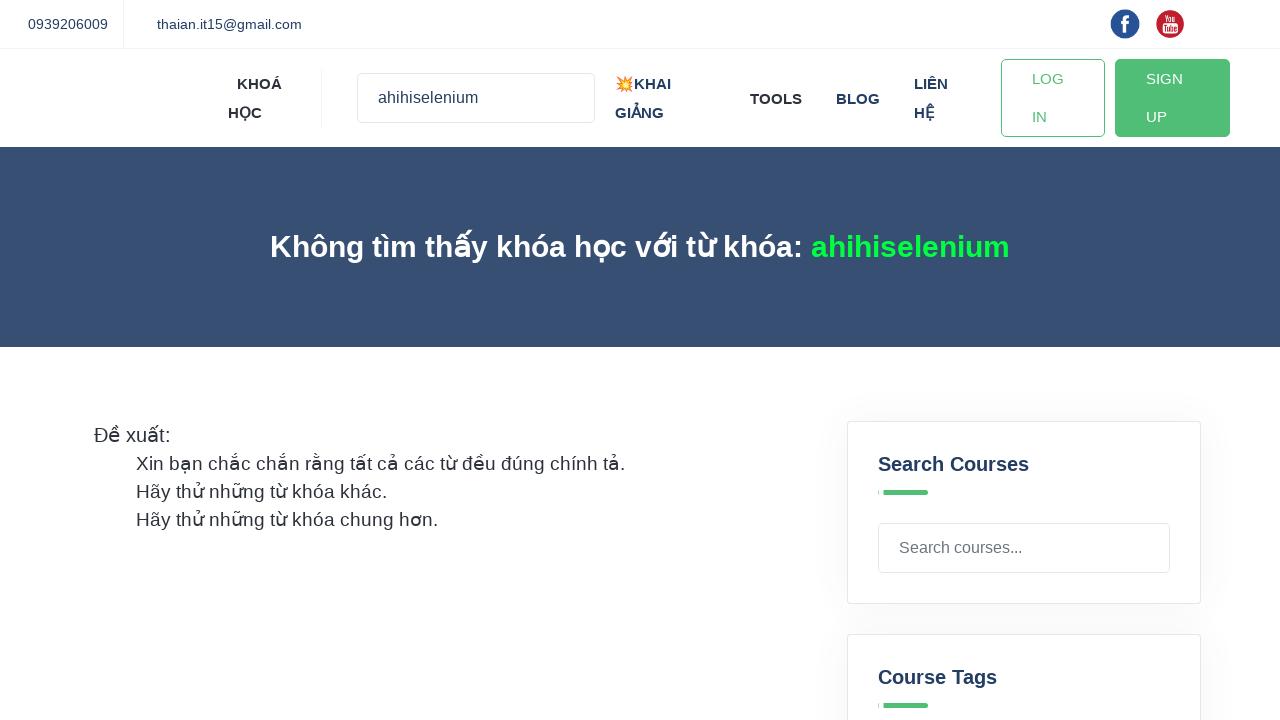

Pressed Control key down
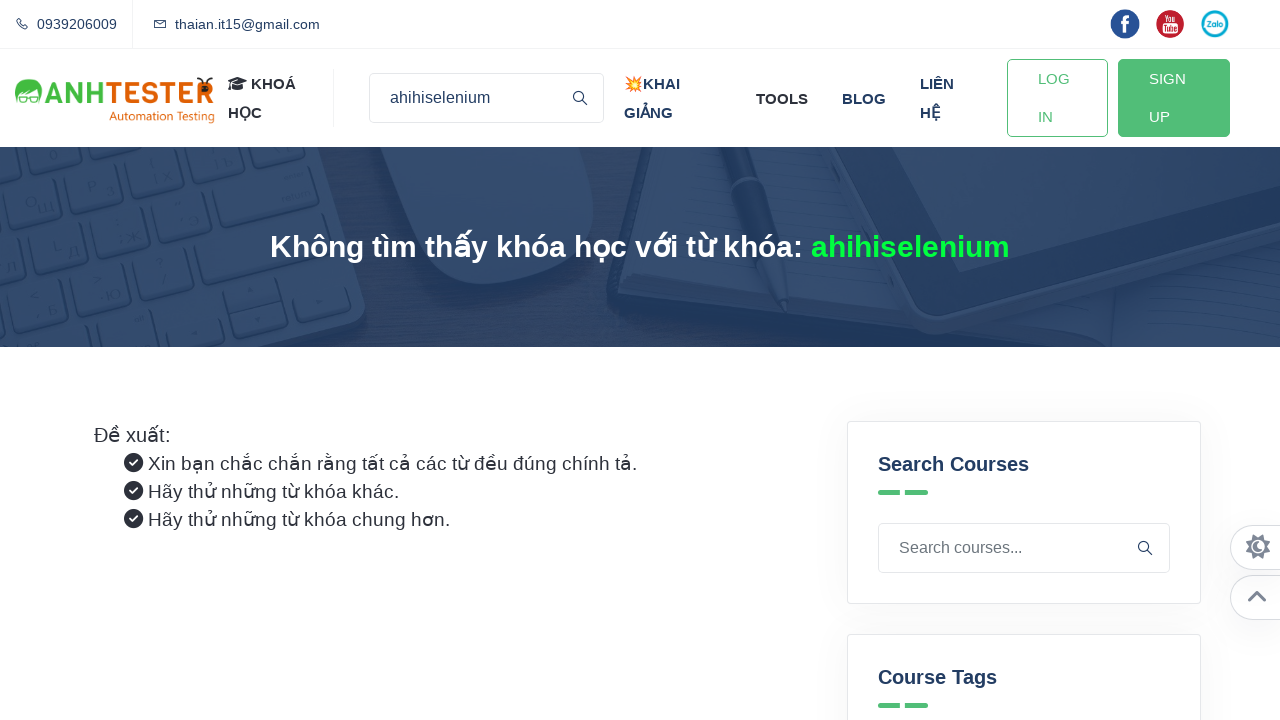

Pressed 'p' key with Control held down to open print dialog
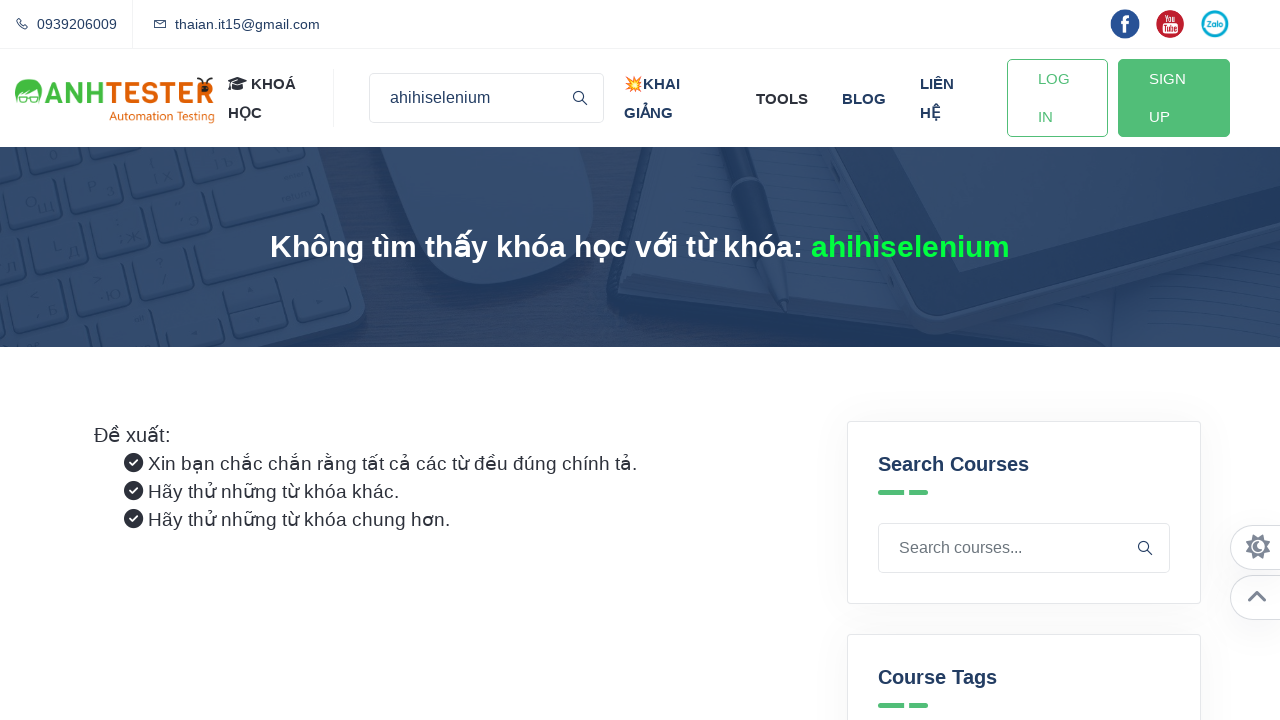

Released Control key
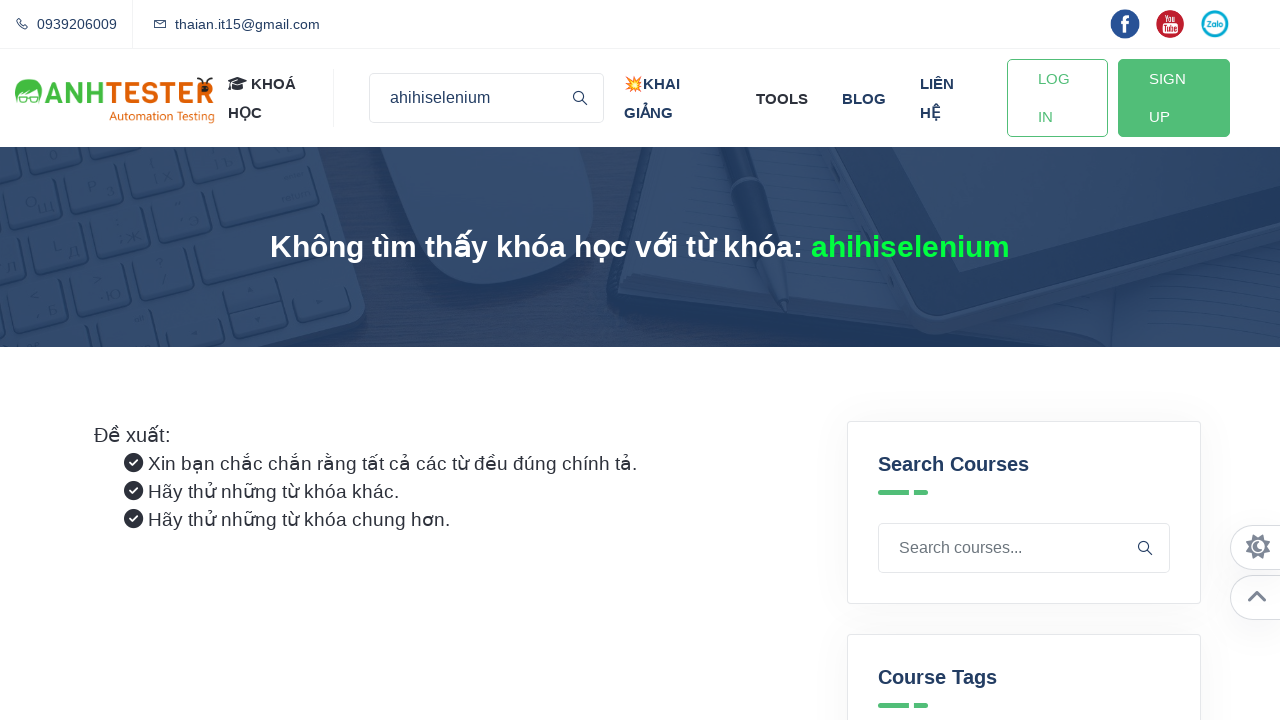

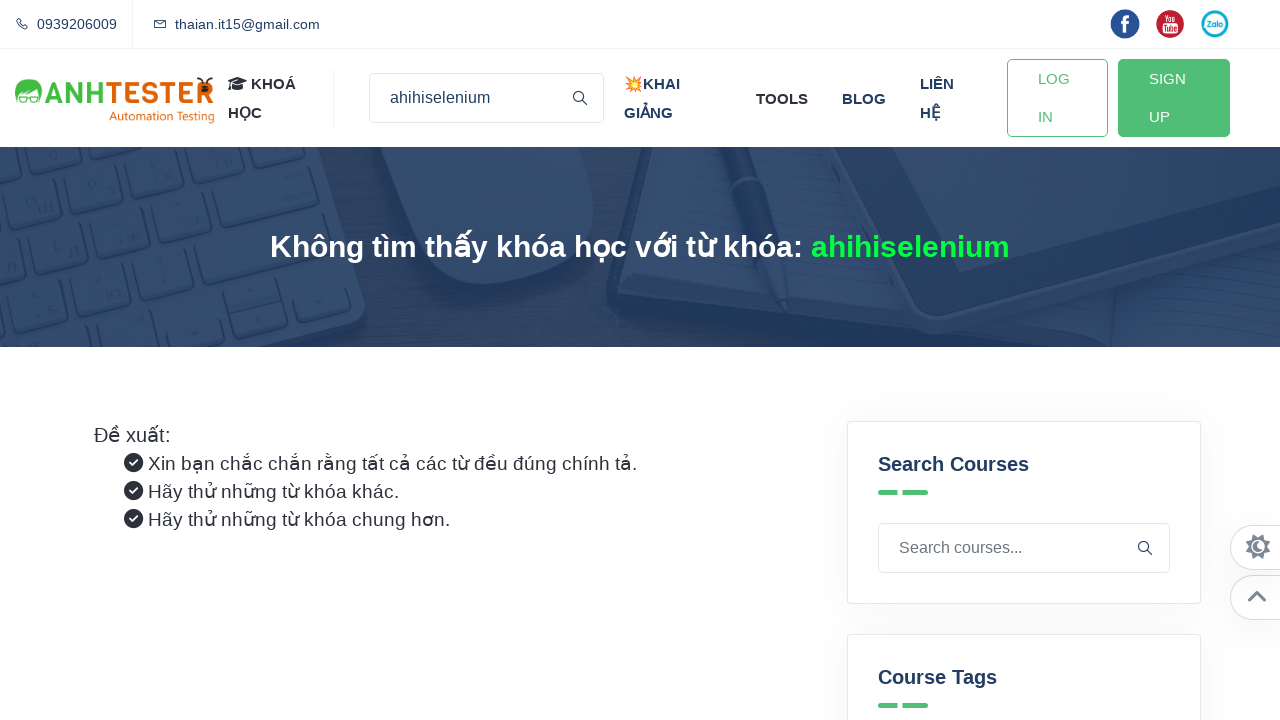